Tests dynamic dropdown functionality by selecting origin and destination cities in a flight booking form

Starting URL: https://rahulshettyacademy.com/dropdownsPractise/

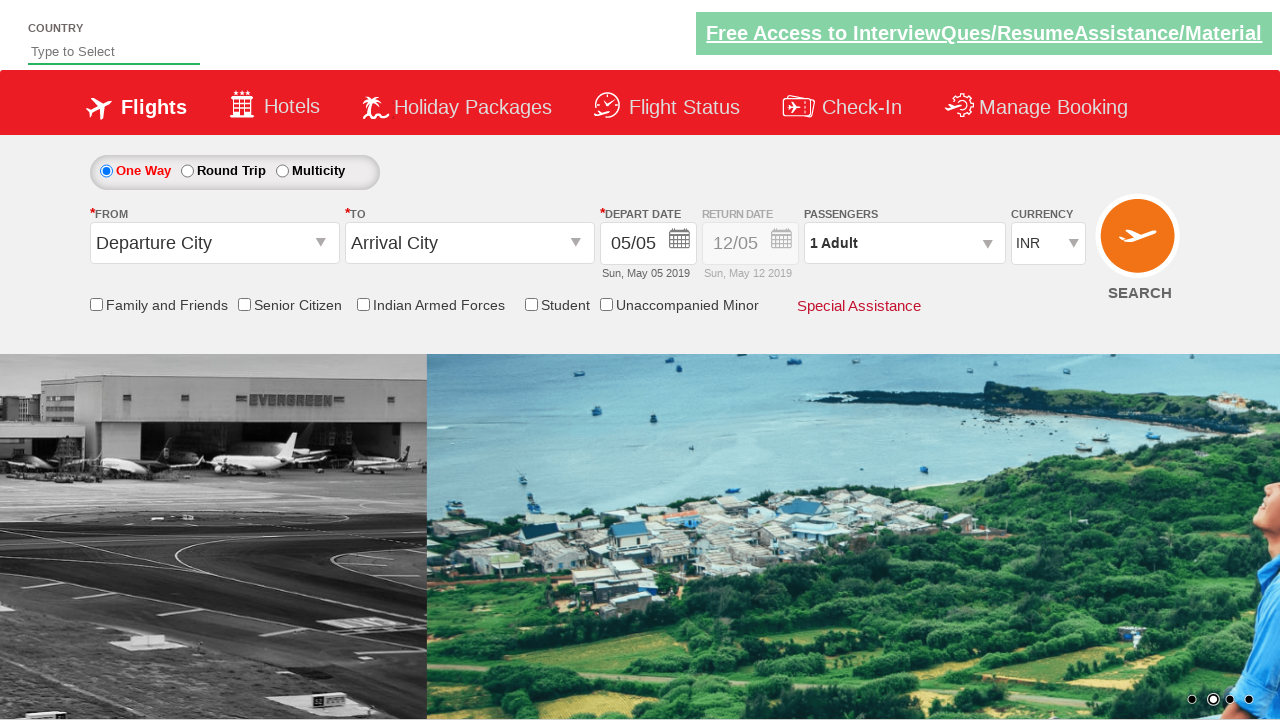

Clicked on origin station dropdown at (214, 243) on #ctl00_mainContent_ddl_originStation1_CTXT
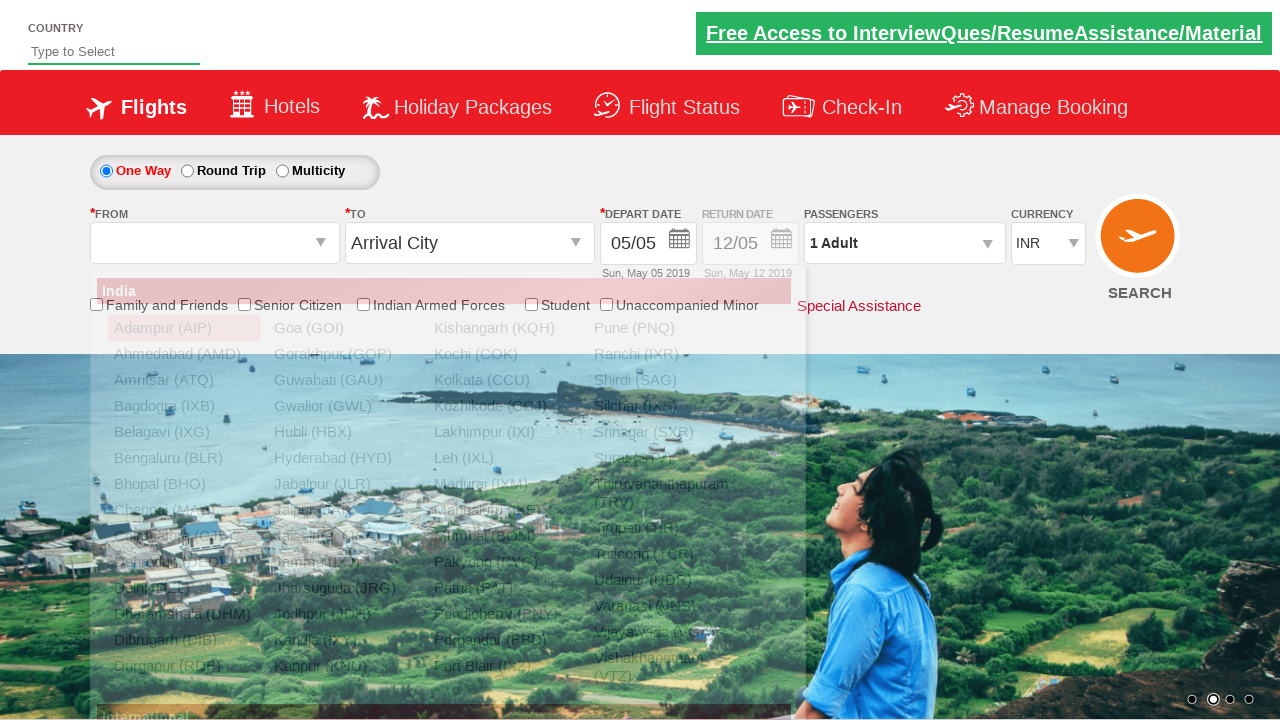

Selected Bangalore as origin city at (184, 458) on a[value='BLR']
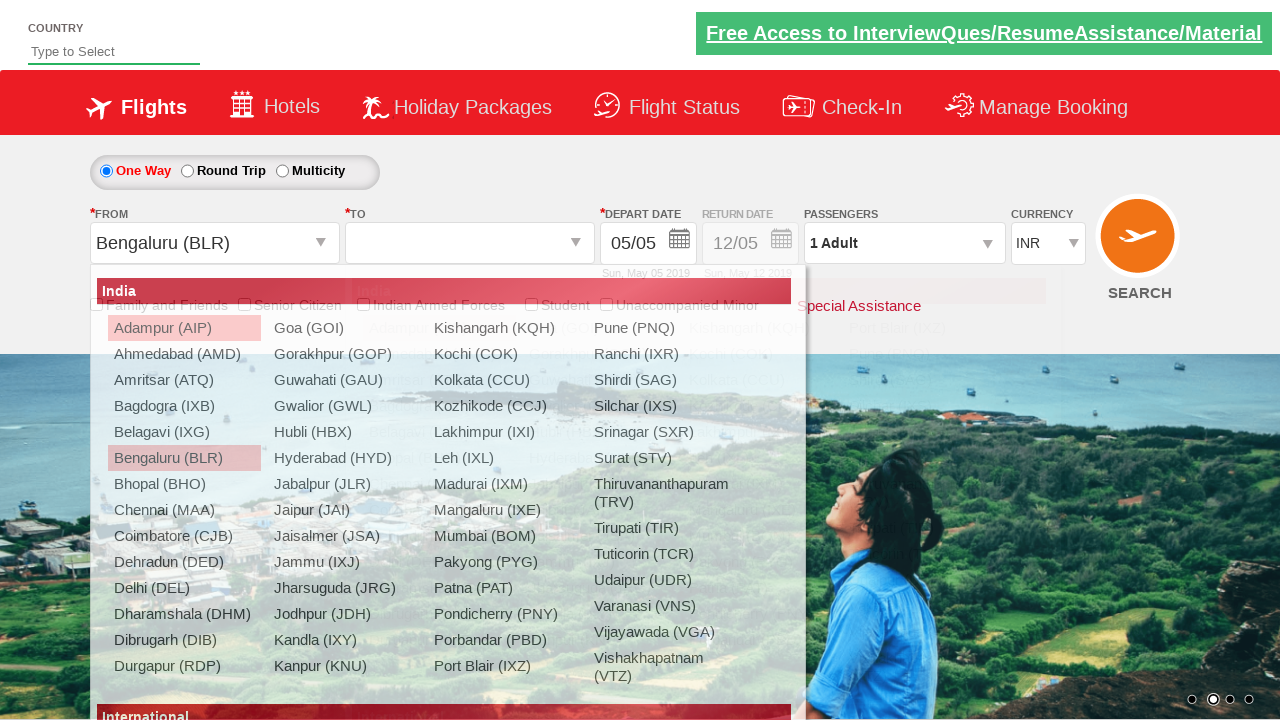

Selected Chennai as destination city at (439, 484) on a[value='MAA'] >> nth=1
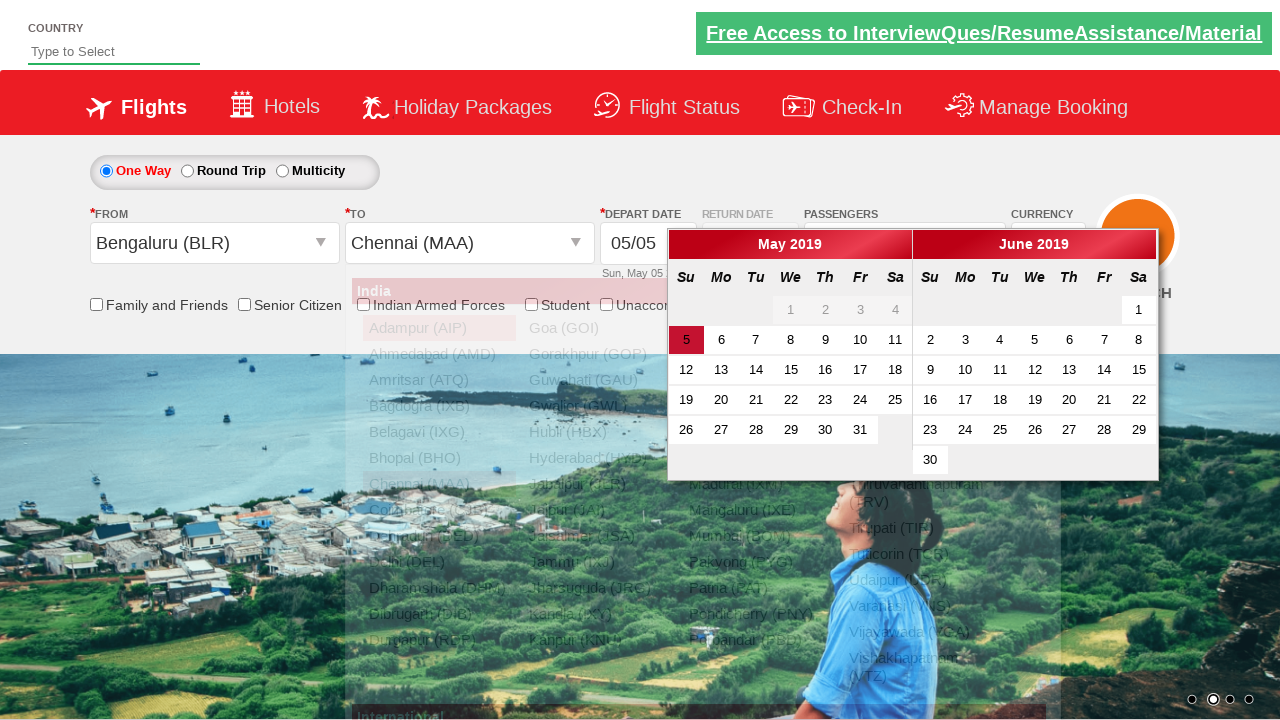

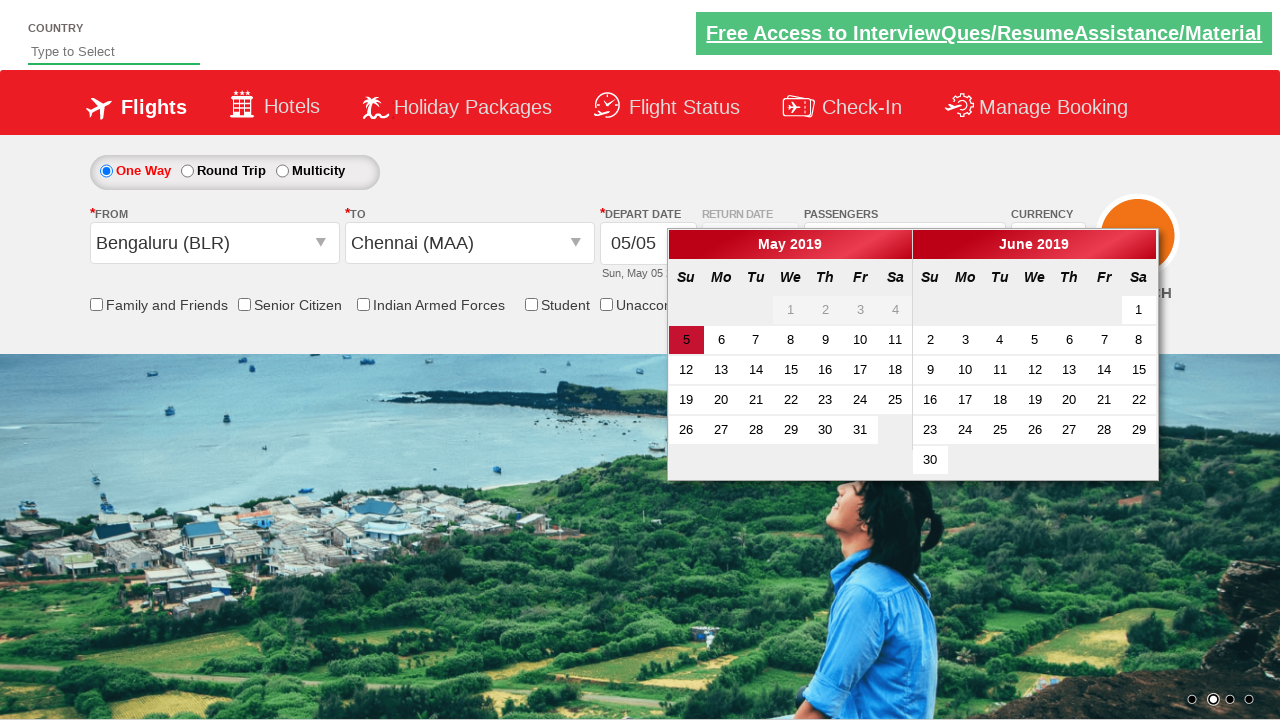